Tests the add to cart functionality on a demo e-commerce site by adding an iPhone 12 to the cart and verifying it appears in the cart pane.

Starting URL: https://bstackdemo.com/

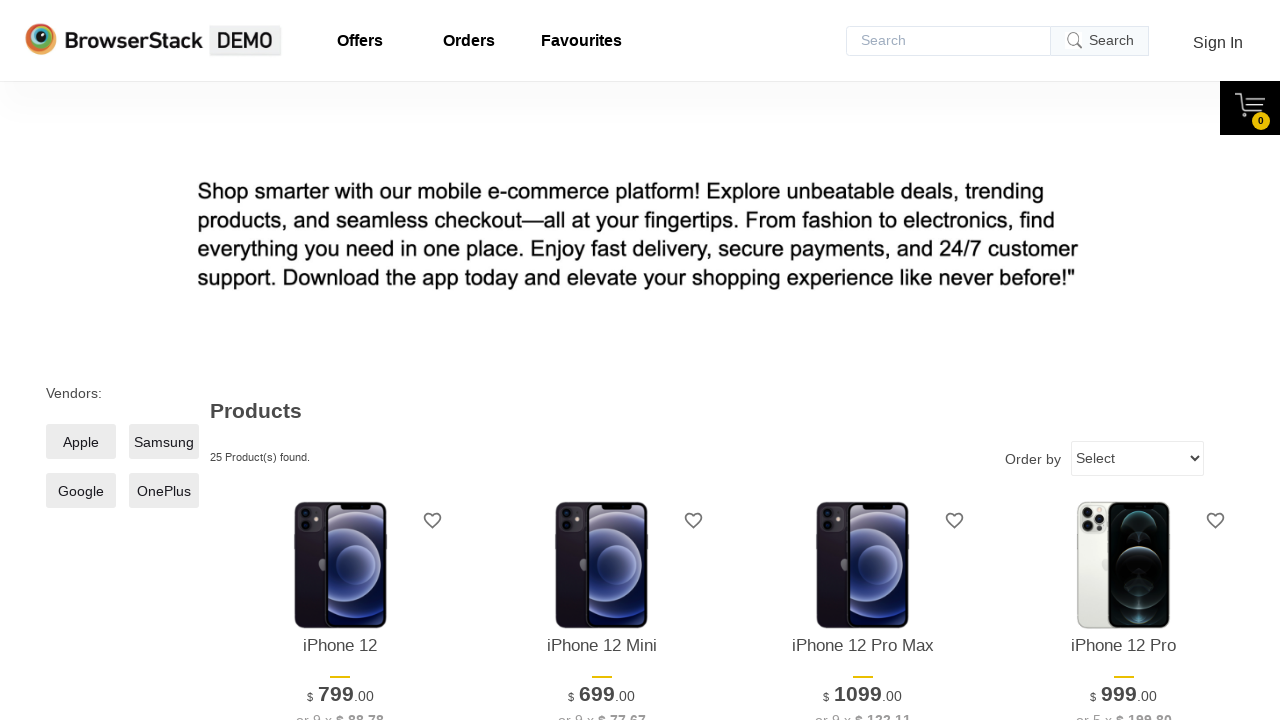

Waited for page to load with StackDemo title
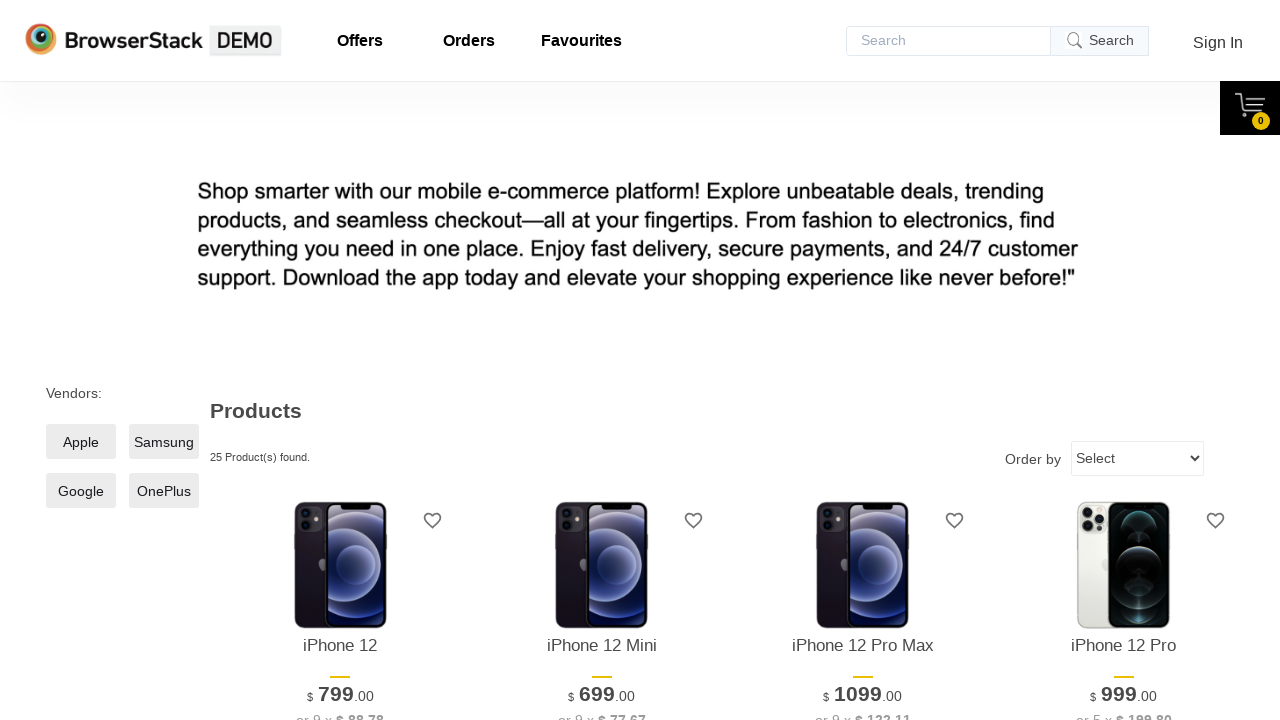

Retrieved iPhone 12 product text from page
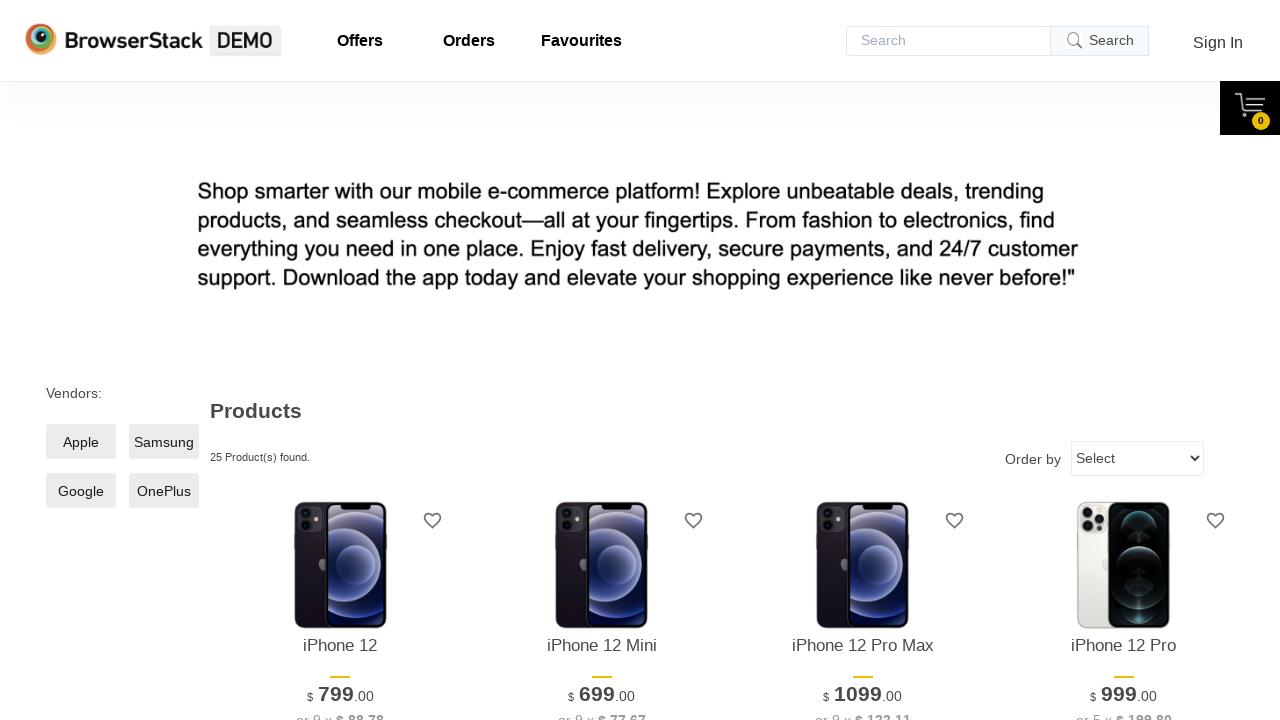

Clicked 'Add to cart' button for iPhone 12 at (340, 361) on xpath=//*[@id="1"]/div[4]
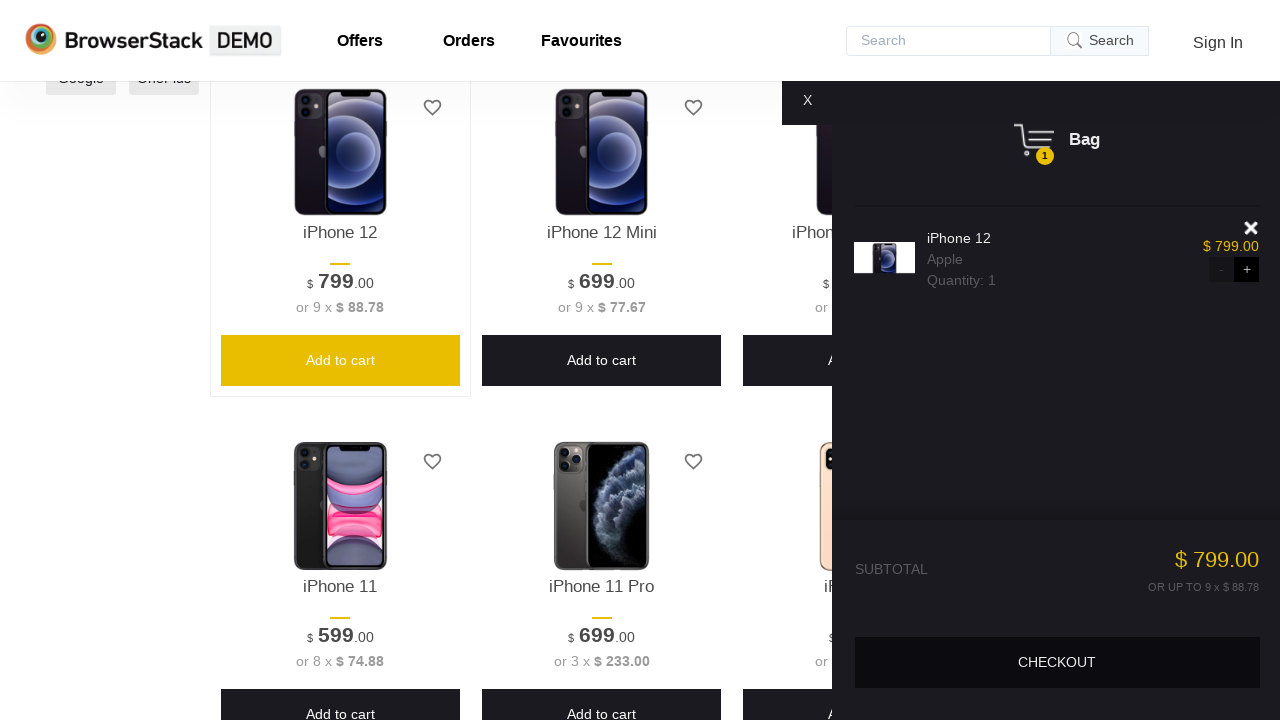

Cart pane became visible
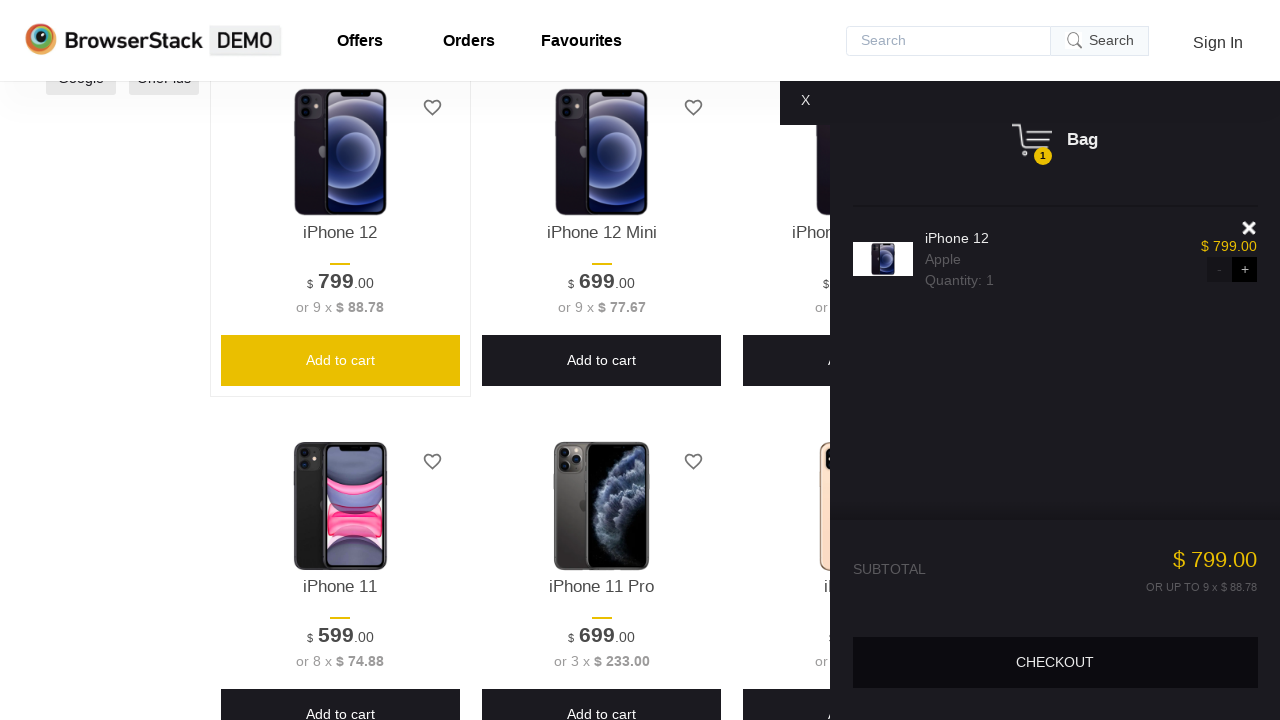

Retrieved product text from cart pane
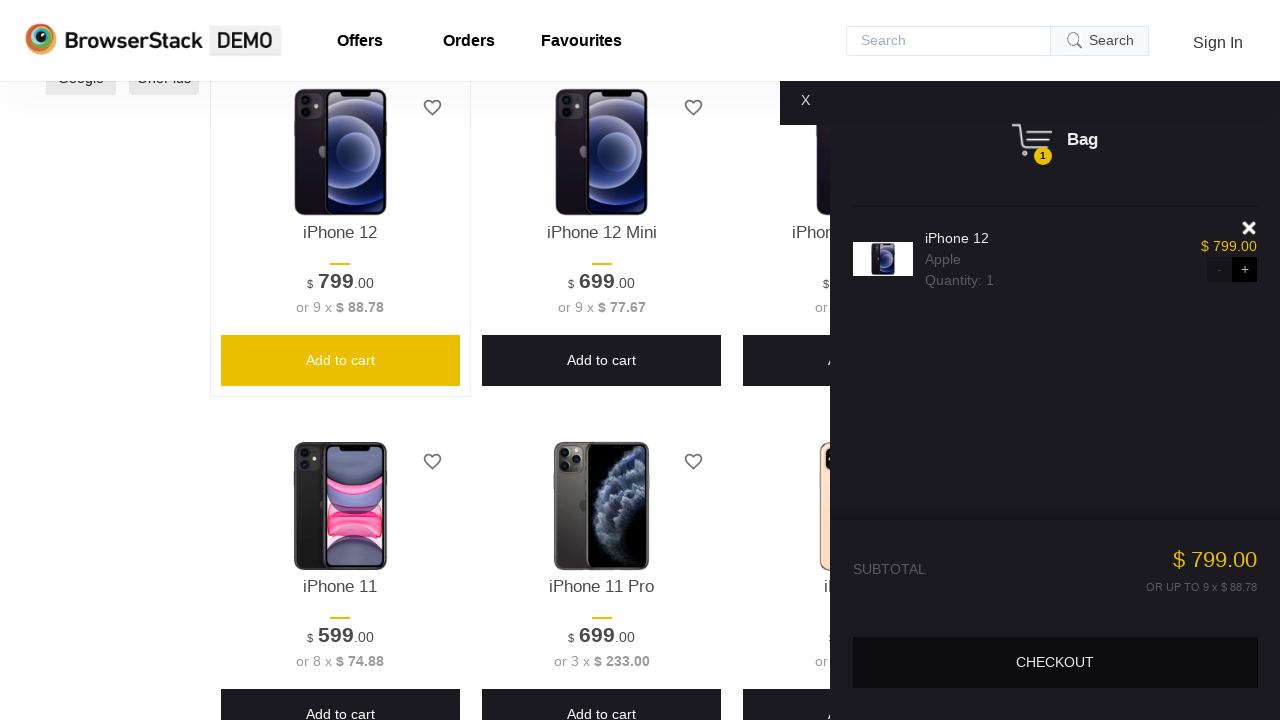

Verified iPhone 12 was successfully added to cart
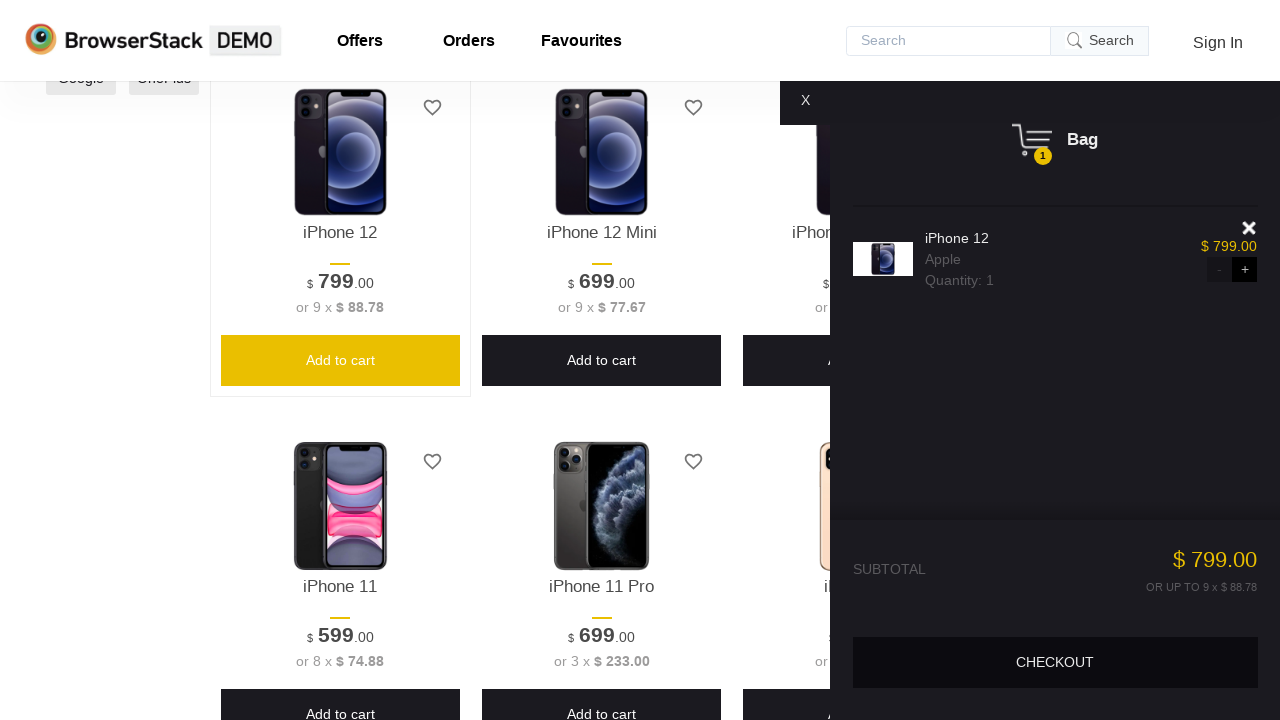

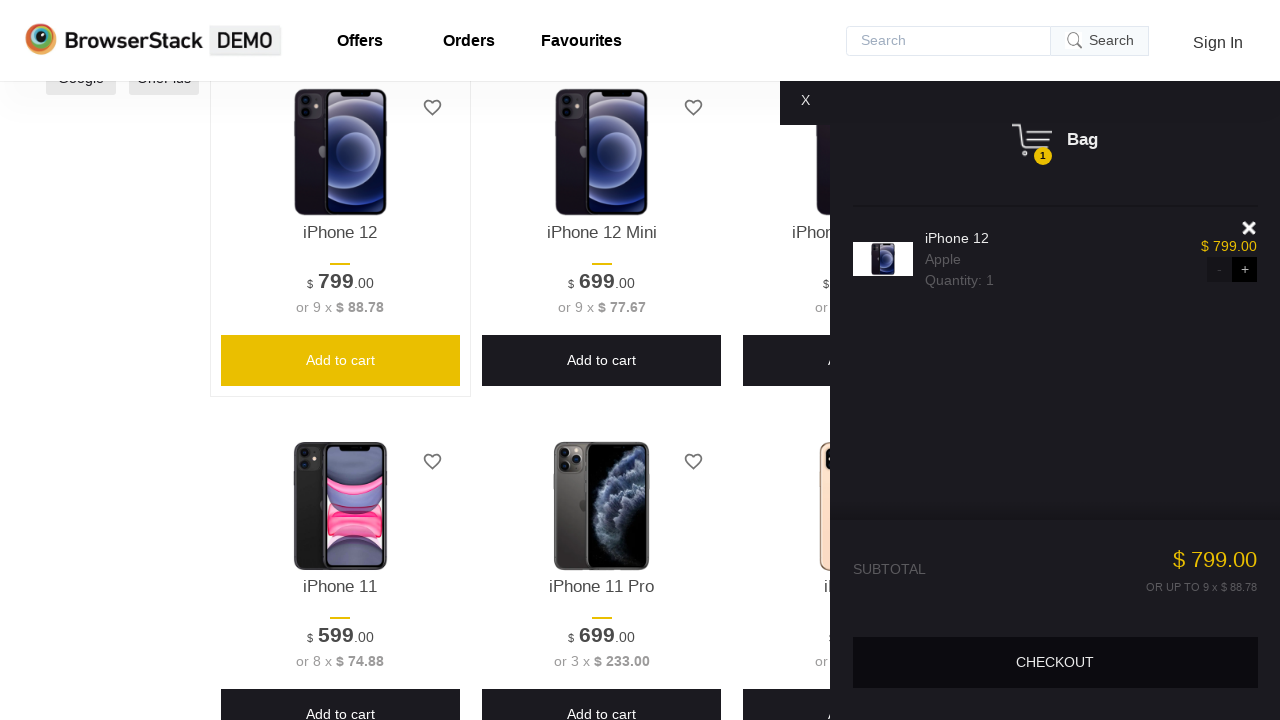